Tests dropdown selection functionality on two different pages, including single-select and multi-select dropdowns

Starting URL: https://rahulshettyacademy.com/AutomationPractice/

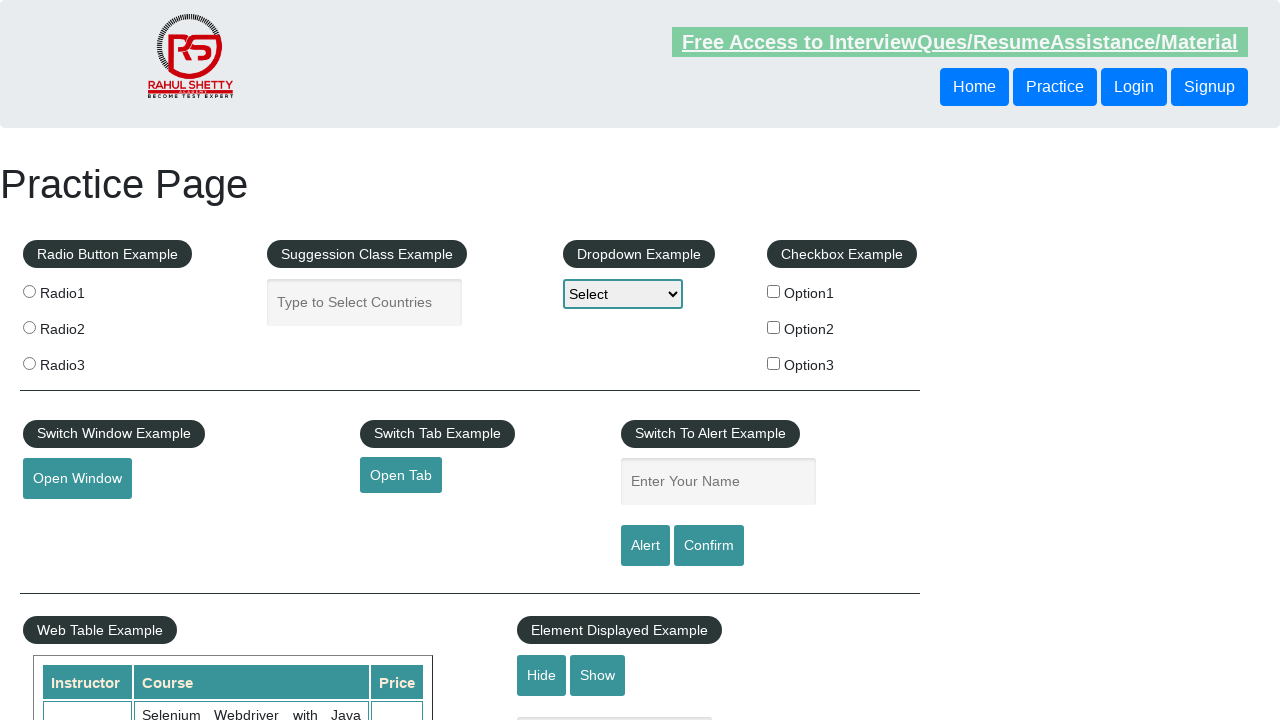

Located single-select dropdown element
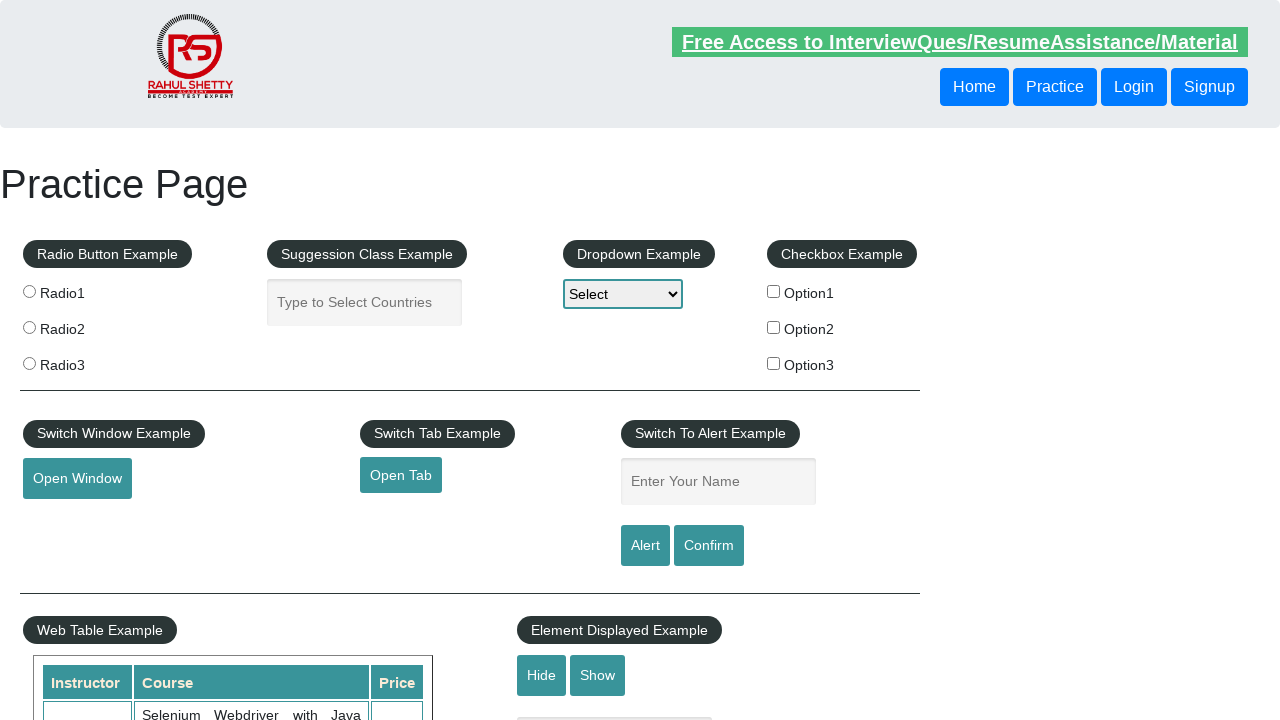

Selected Option2 by index 2 from single-select dropdown on #dropdown-class-example
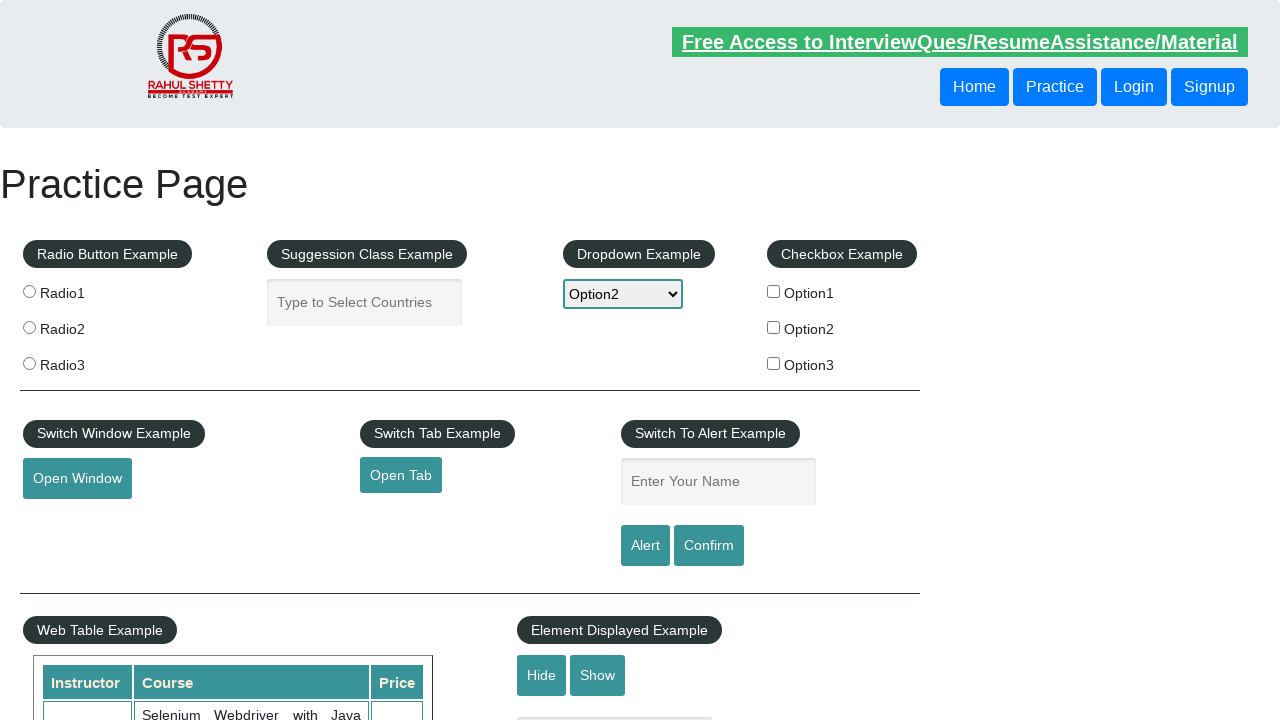

Selected option1 by value from single-select dropdown on #dropdown-class-example
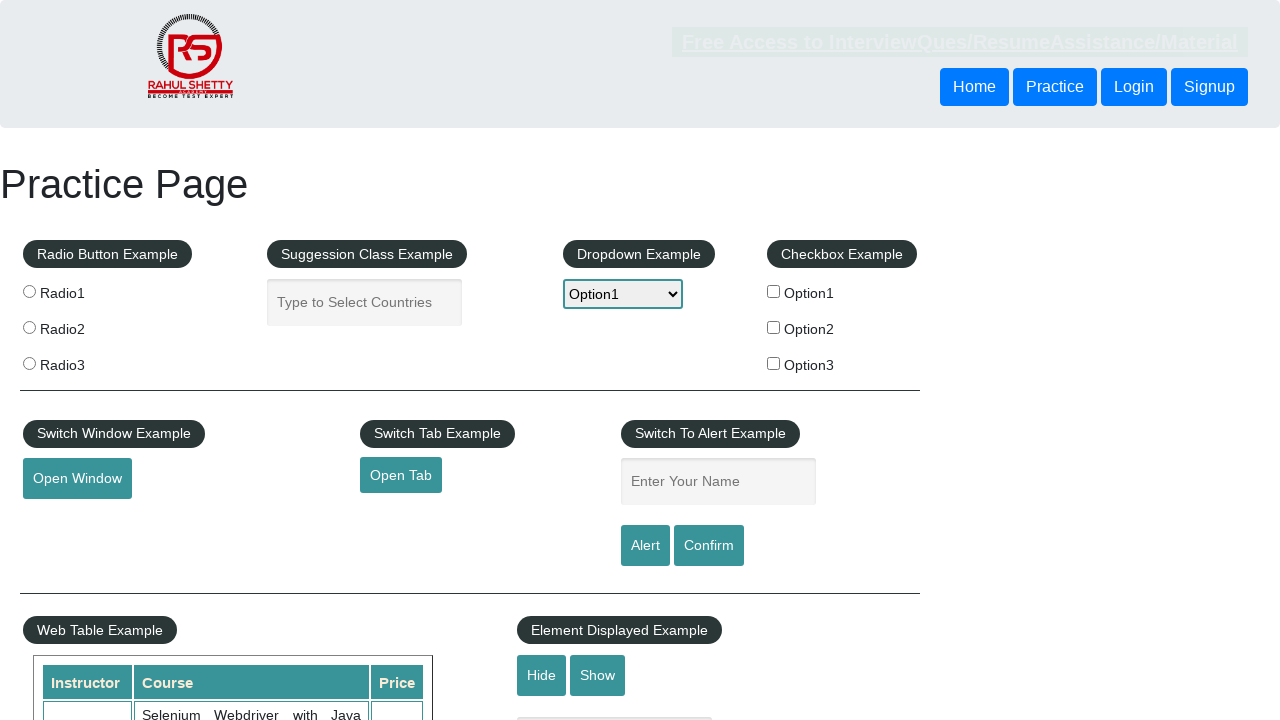

Selected Option3 by visible text from single-select dropdown on #dropdown-class-example
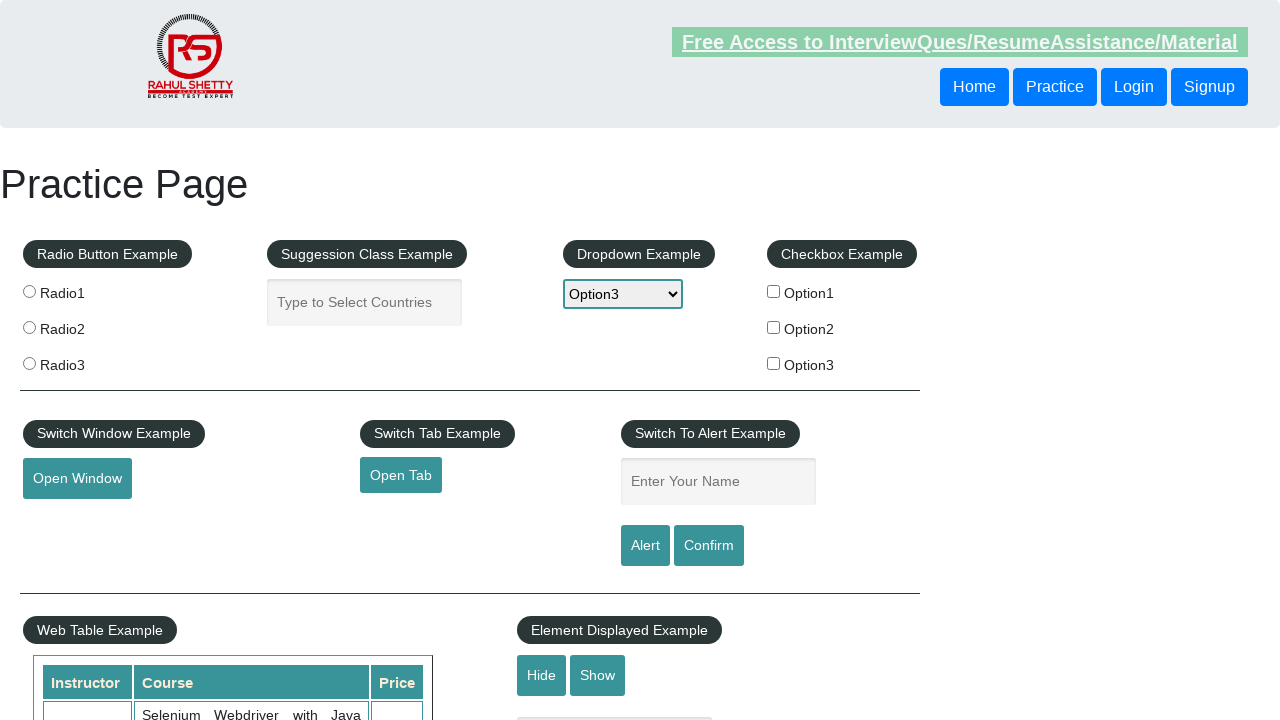

Navigated to multi-select dropdown page at demoqa.com
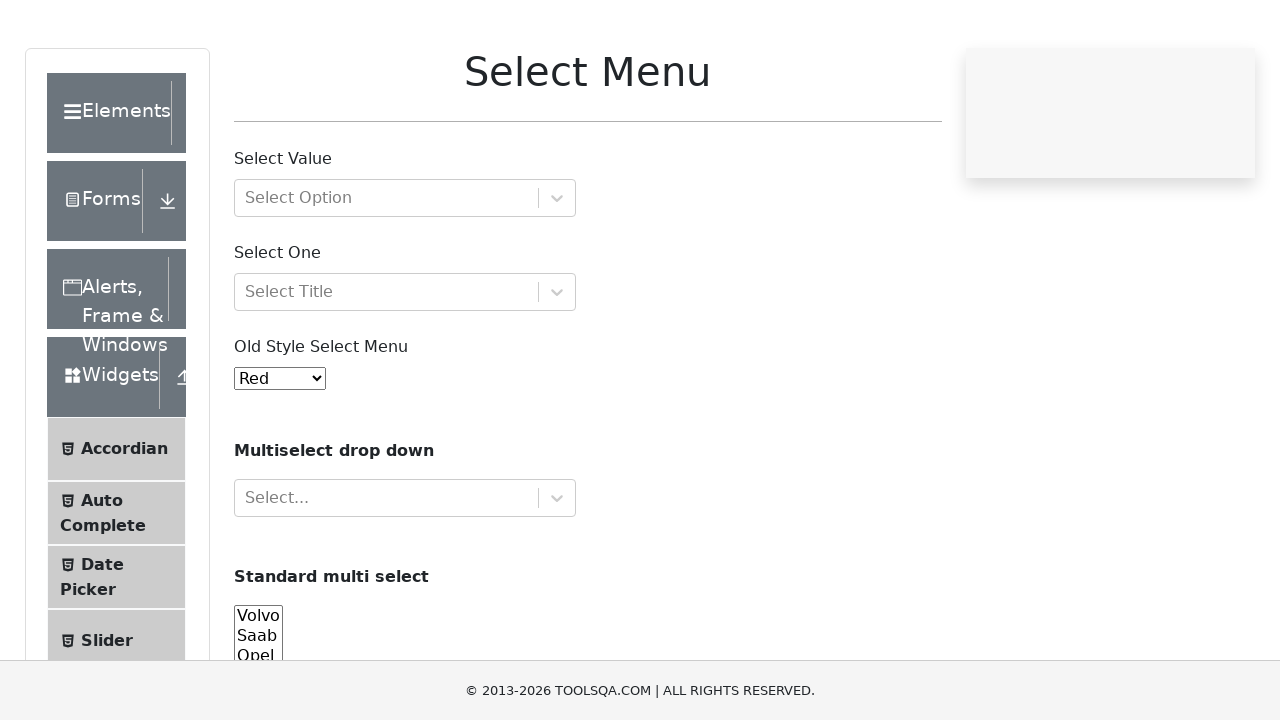

Located multi-select dropdown element for cars
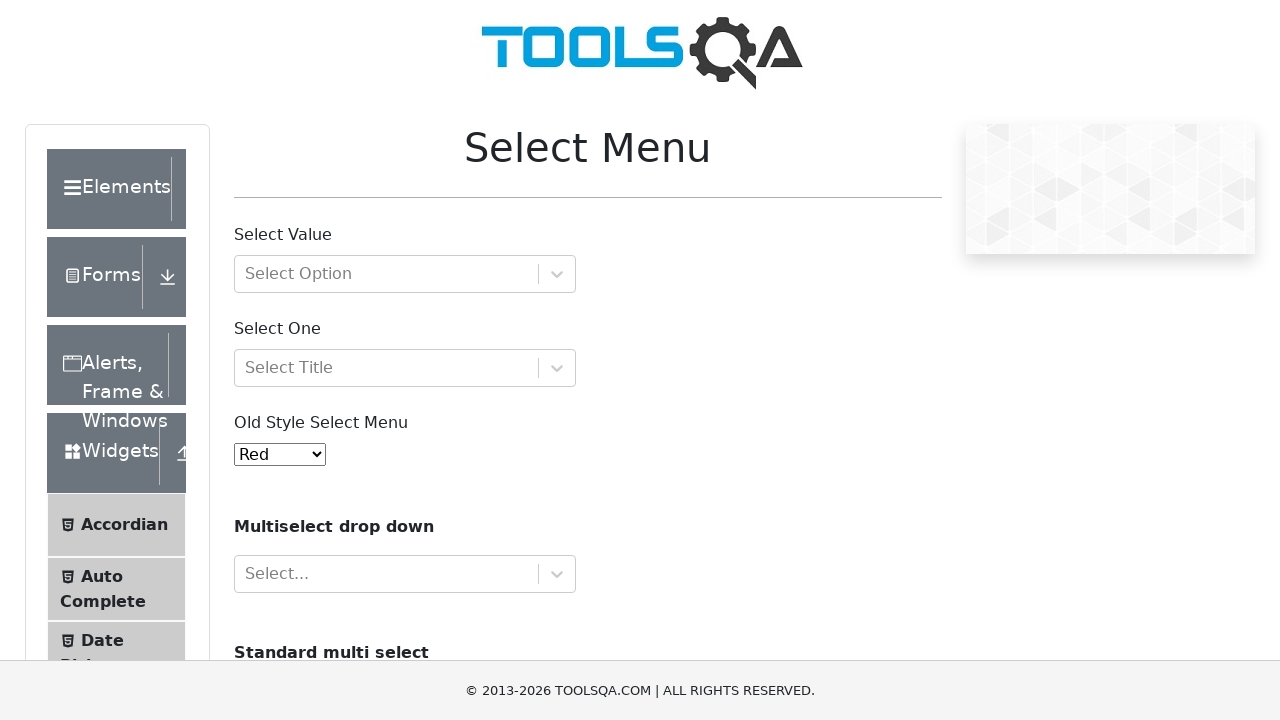

Selected multiple options (volvo, opel, audi) from multi-select dropdown on select[name='cars']
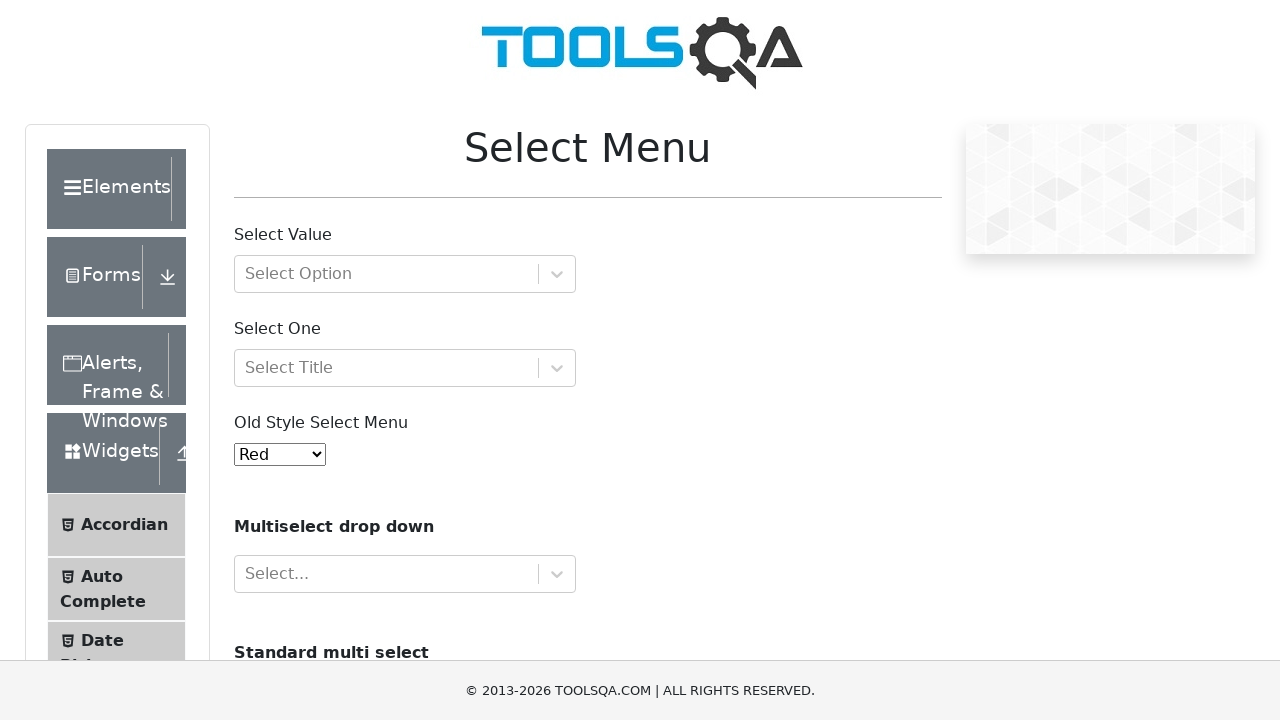

Deselected volvo and reselected opel and audi in multi-select dropdown on select[name='cars']
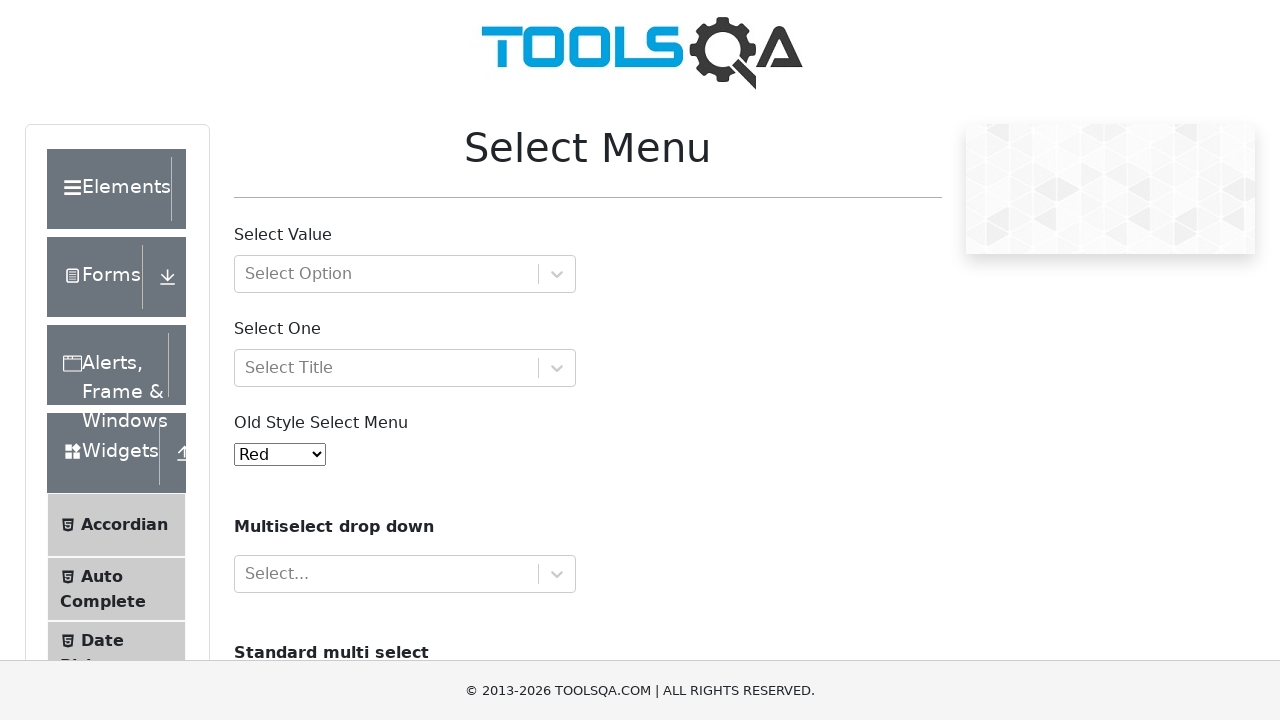

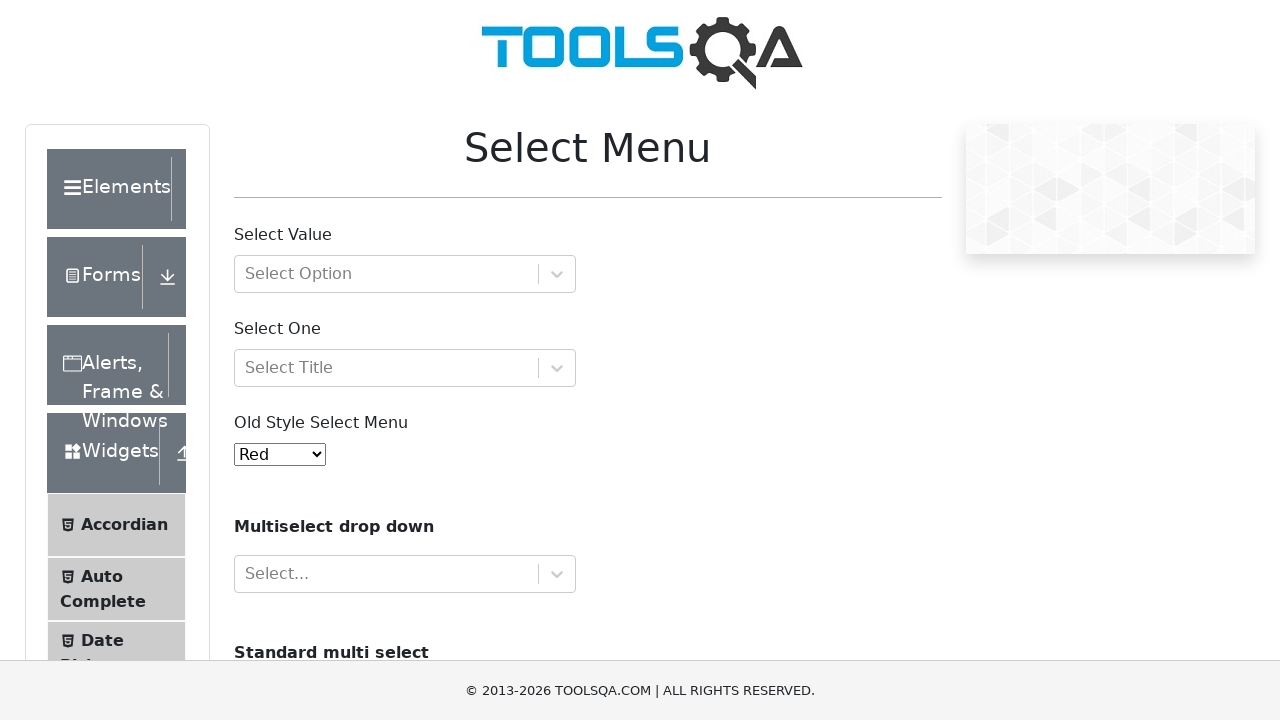